Tests basic browser navigation capabilities including back, forward, refresh, and navigation to different URLs

Starting URL: https://www.selenium.dev

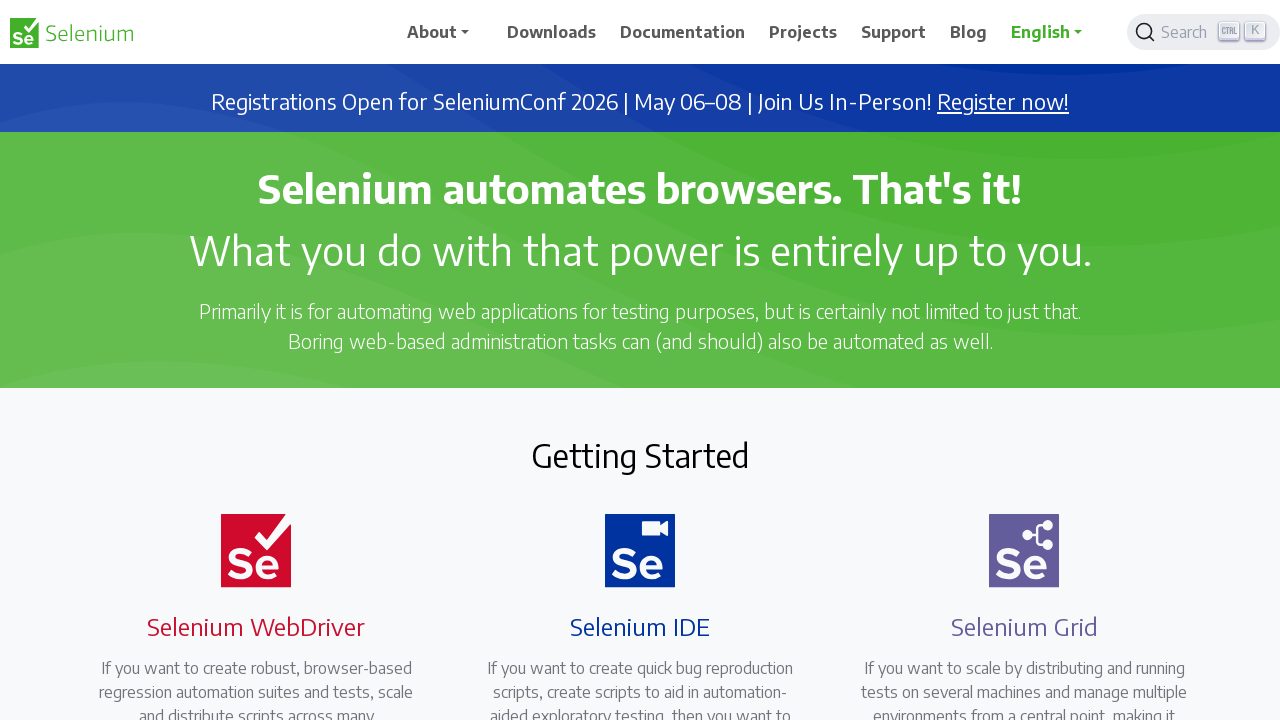

Navigated back from selenium.dev (returns to blank page as first navigation)
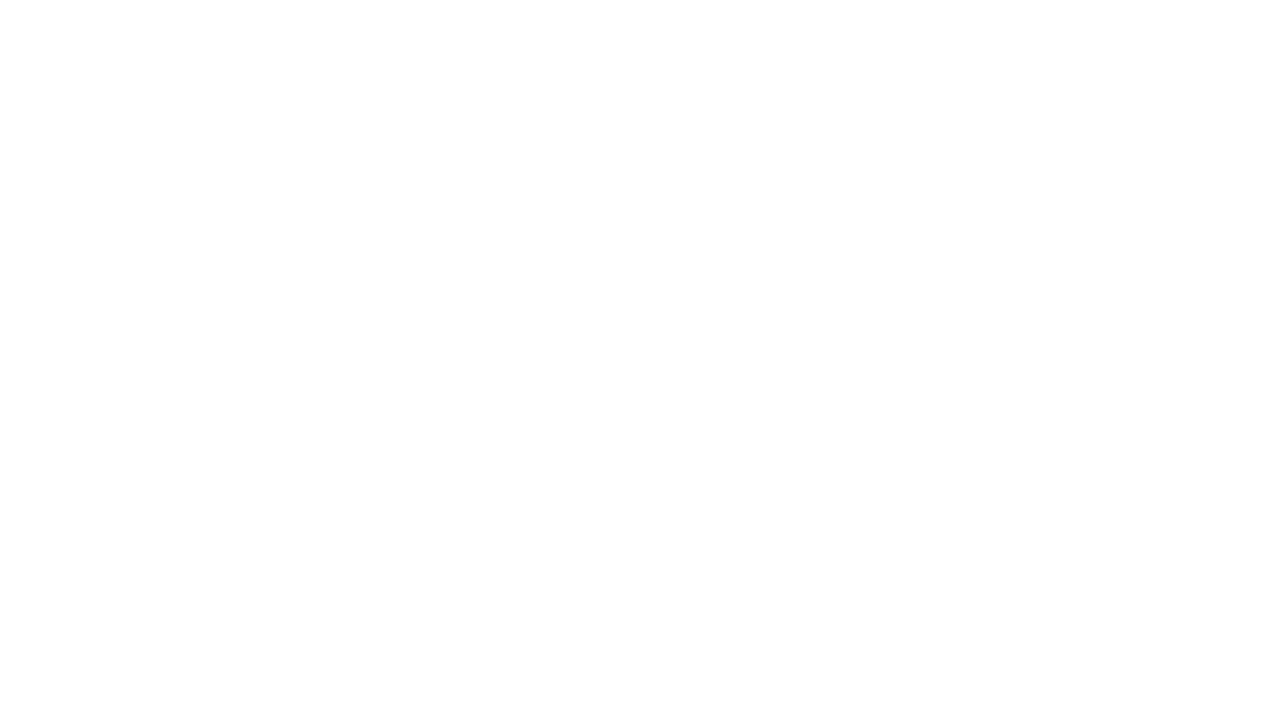

Navigated forward back to selenium.dev
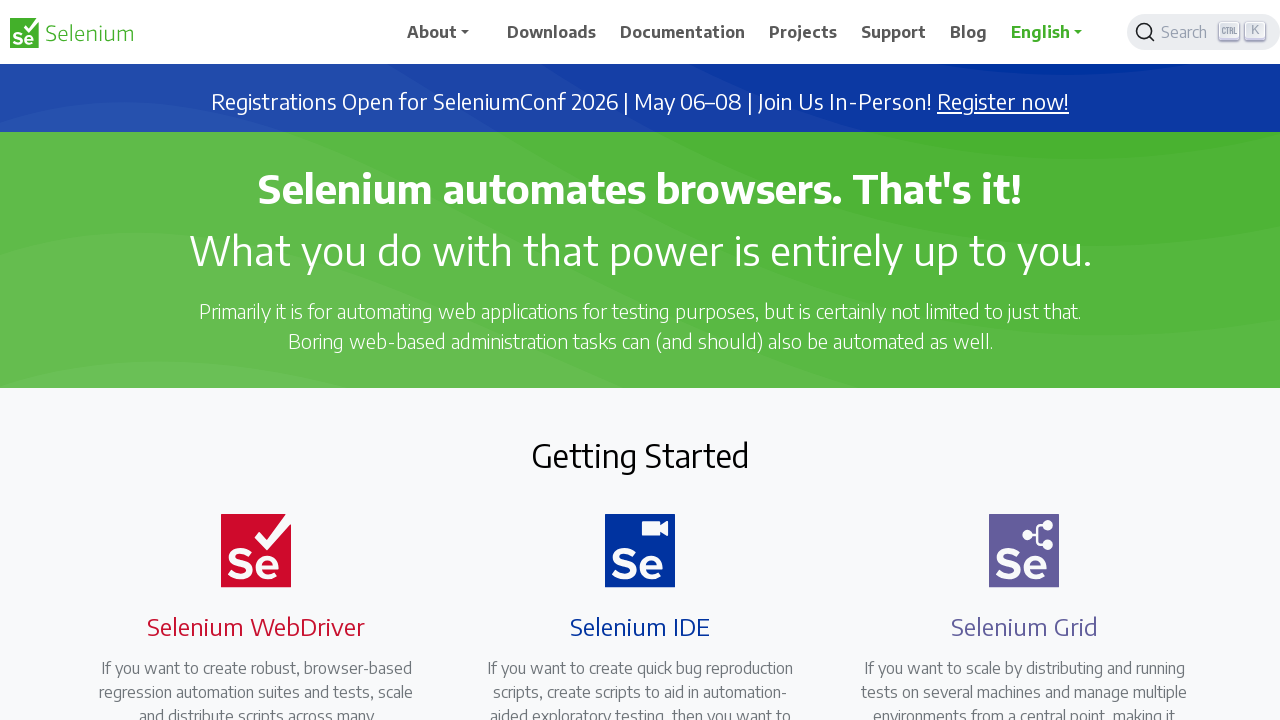

Refreshed the current page
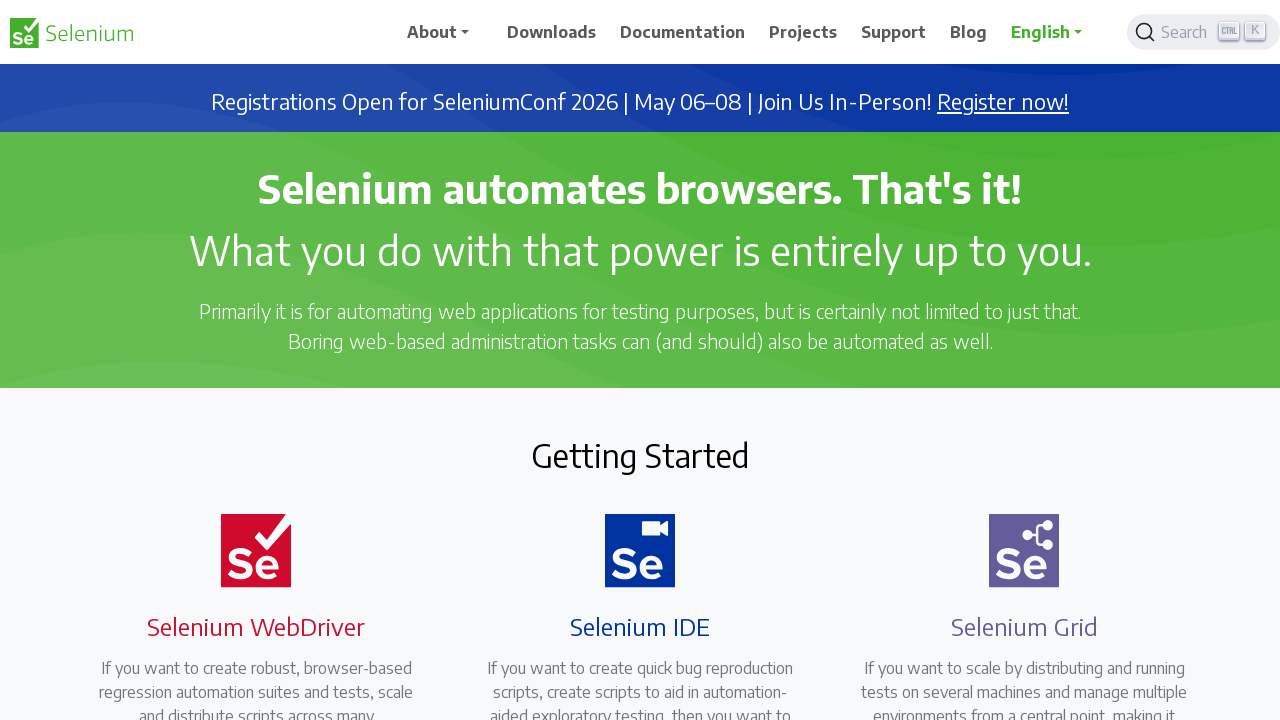

Navigated to Etsy (https://www.etsy.com)
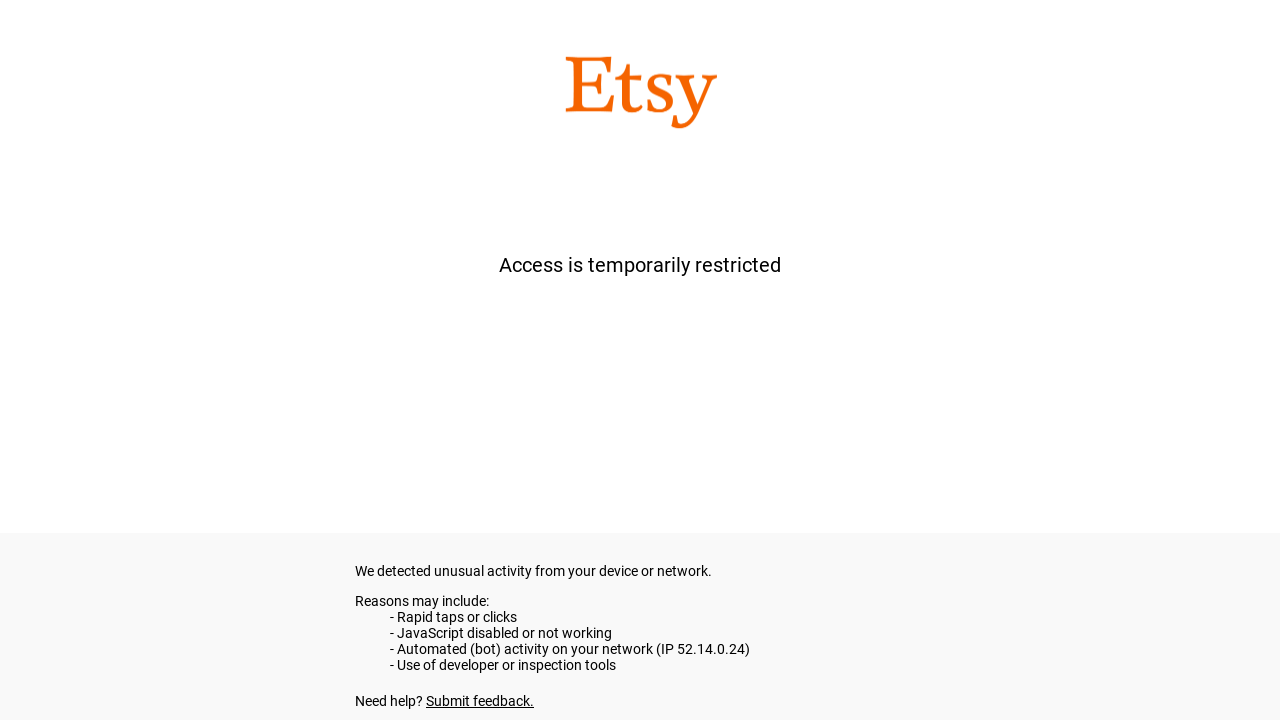

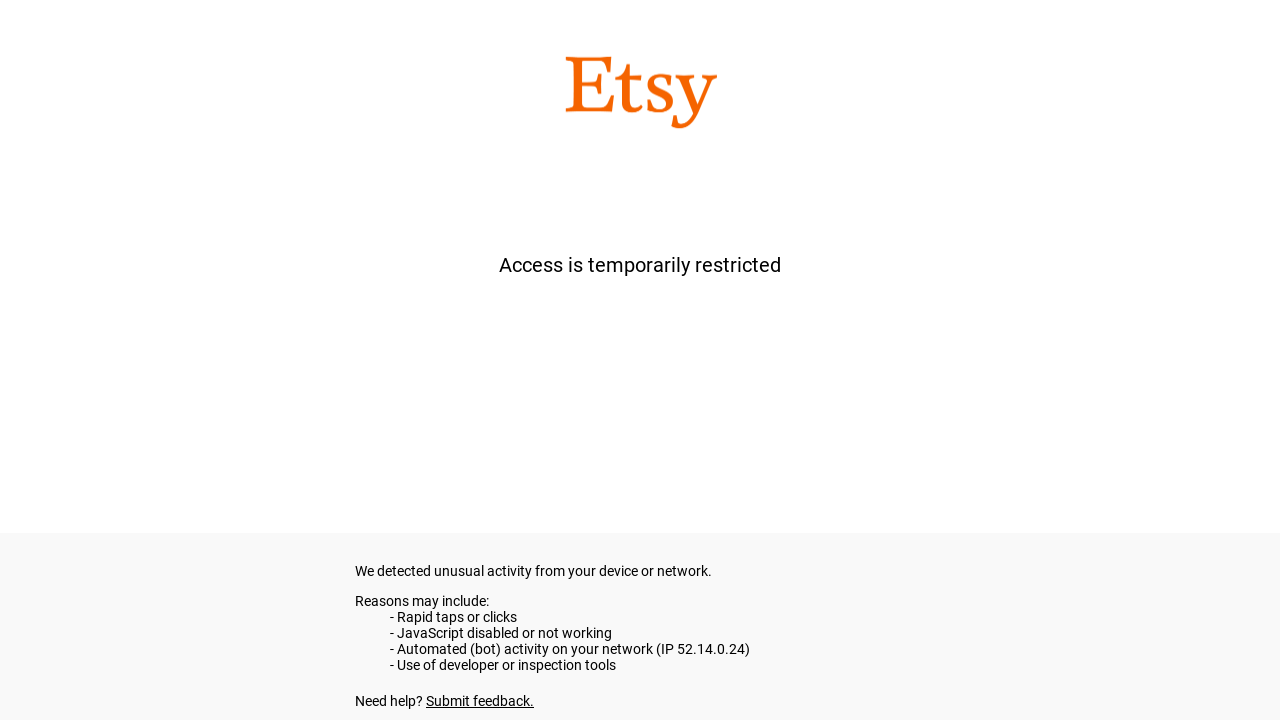